Automates the process of purchasing an espresso from a coffee shop website by selecting the product, adding it to cart, and completing checkout

Starting URL: https://seleniumbase.io/coffee/

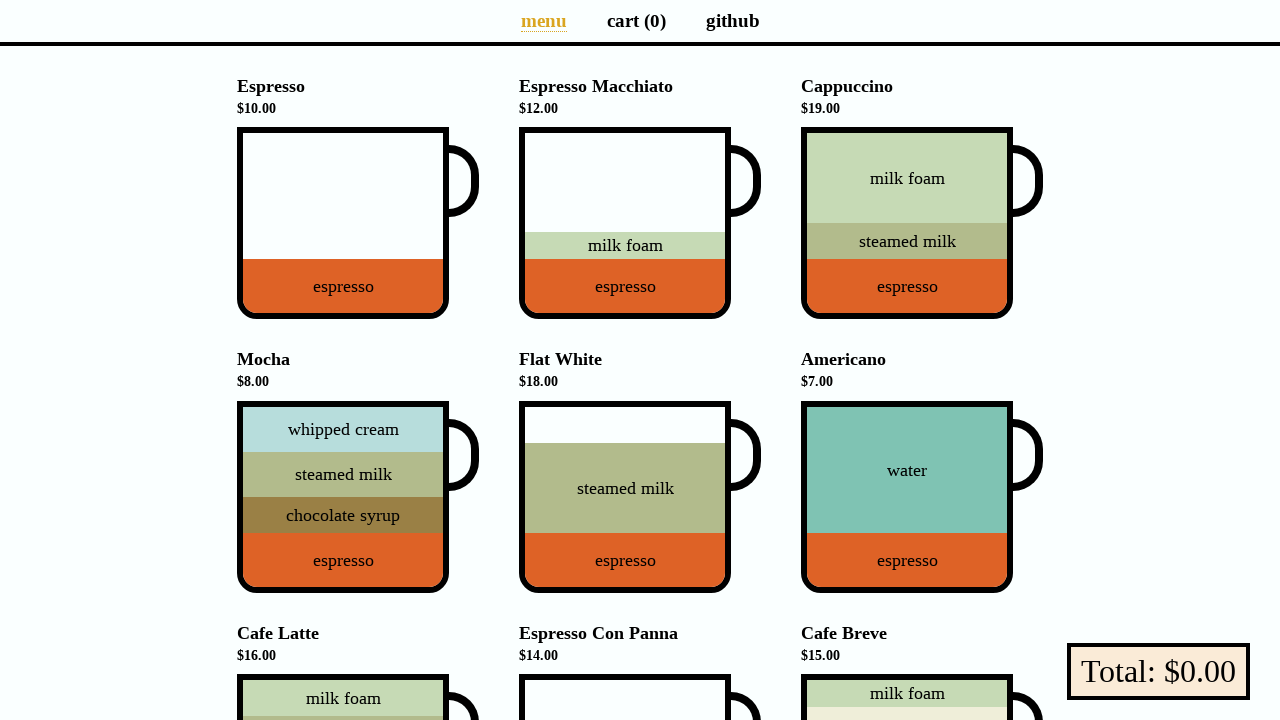

Waited for Espresso product to load
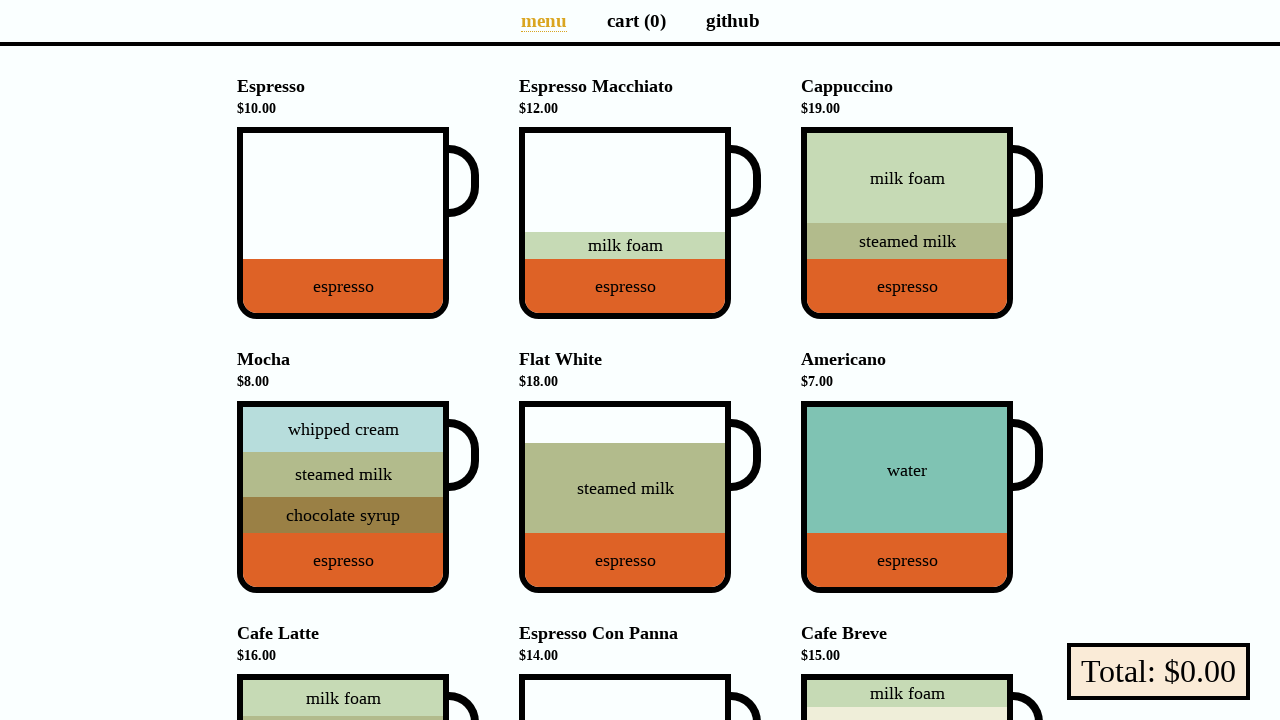

Clicked on Espresso product at (343, 223) on div[data-test="Espresso"]
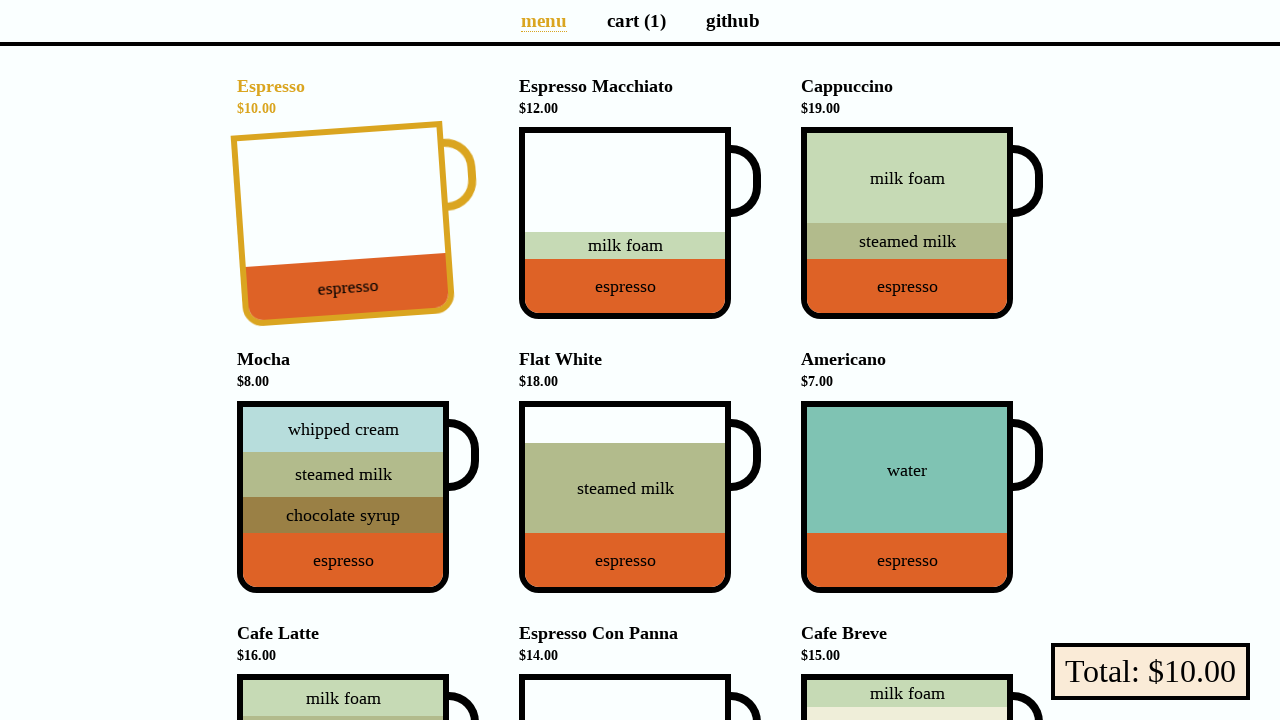

Waited for Cart page link to load
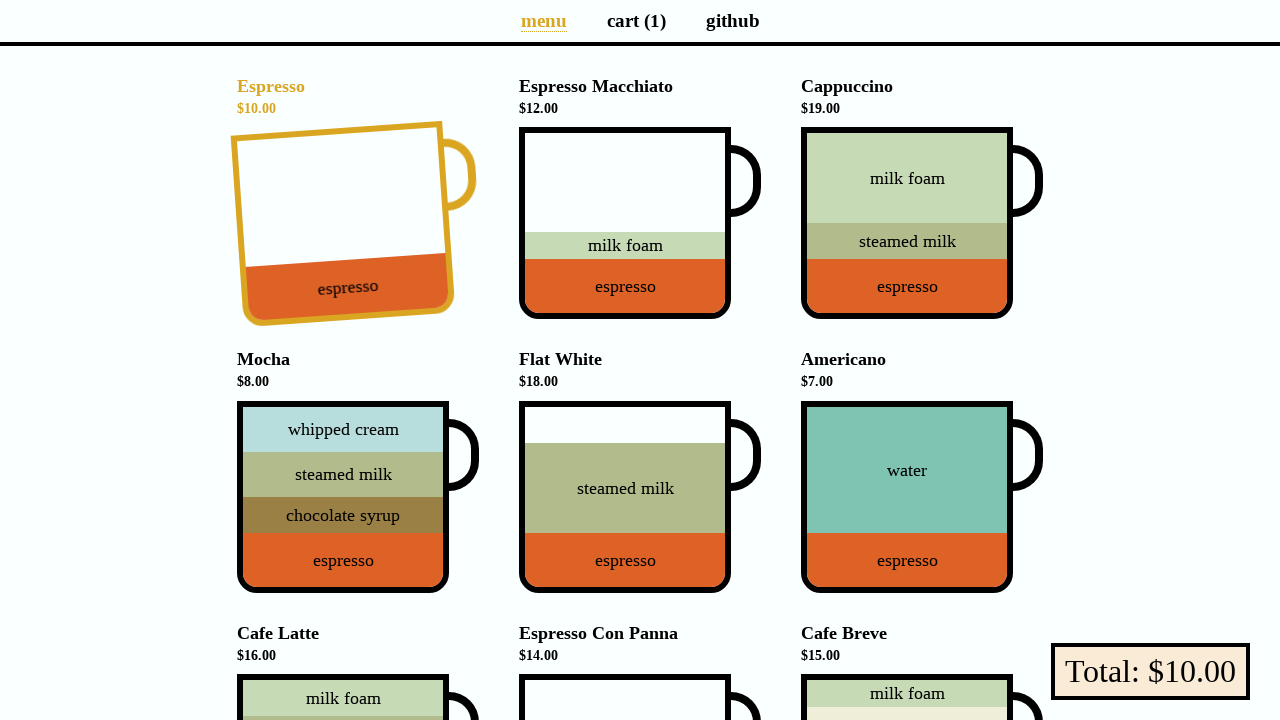

Clicked on Cart page link at (636, 20) on a[aria-label="Cart page"]
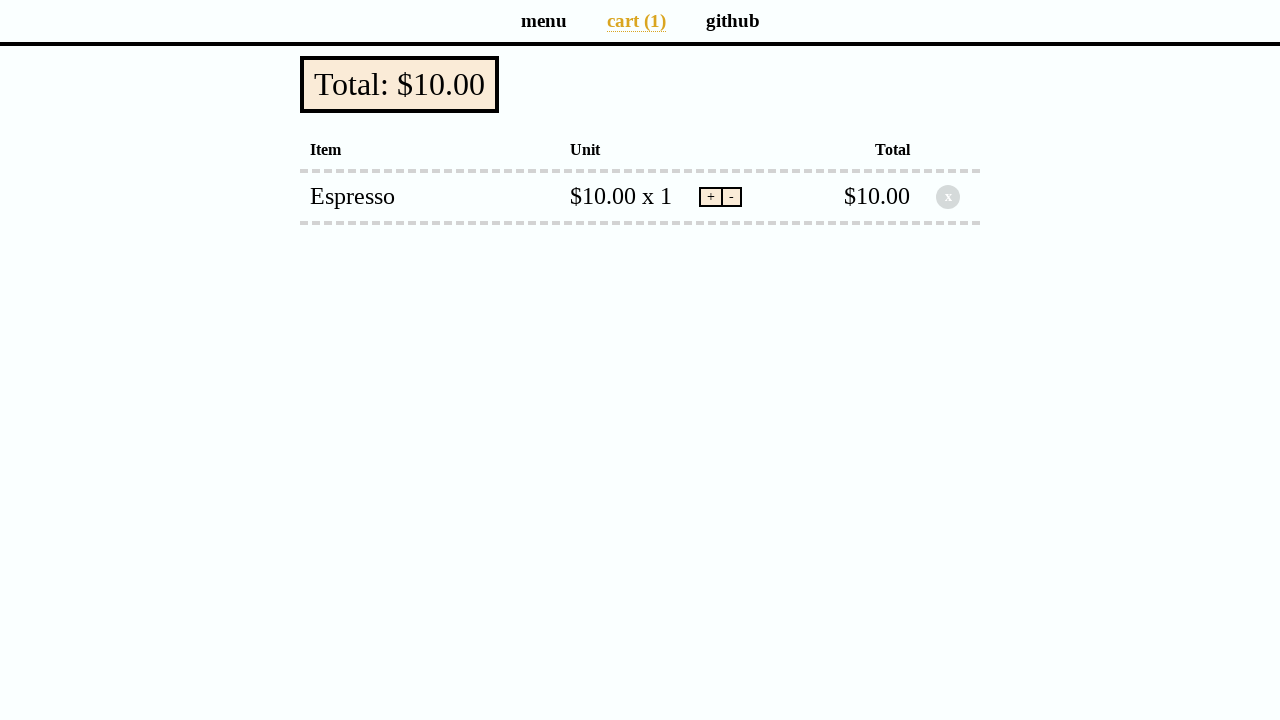

Waited for Checkout button to load
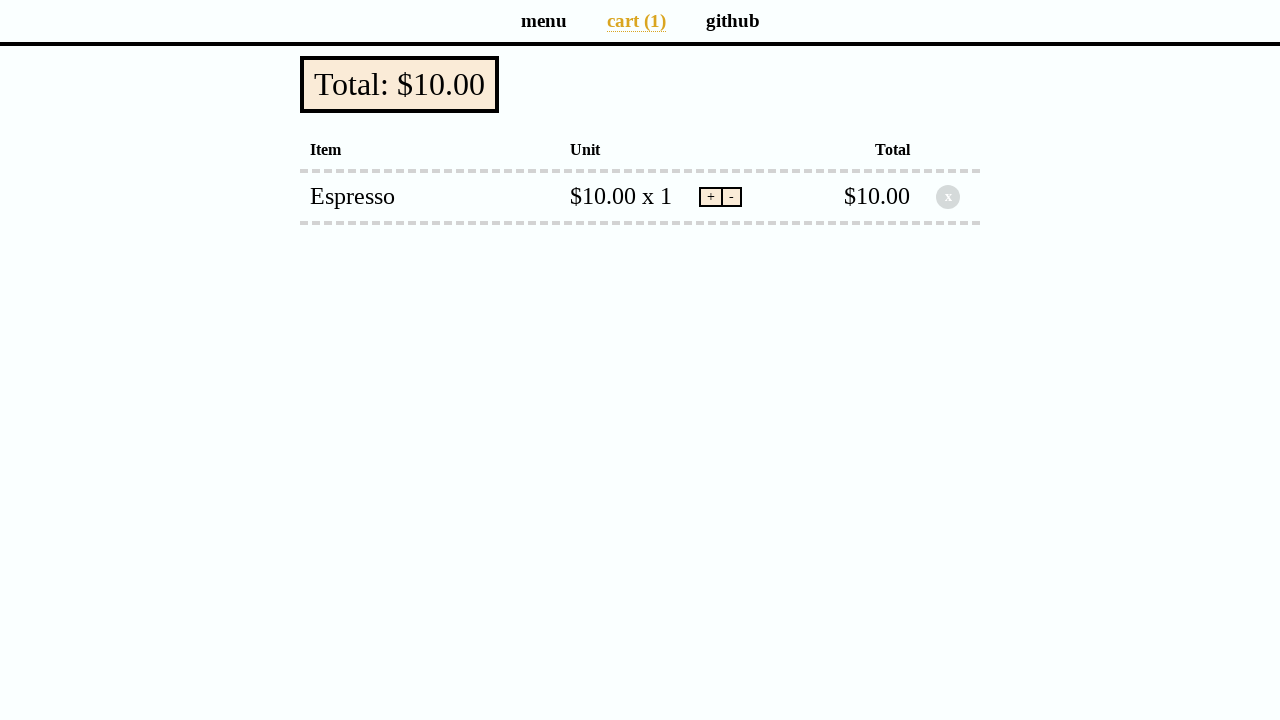

Clicked Checkout button at (400, 84) on button[data-test="checkout"]
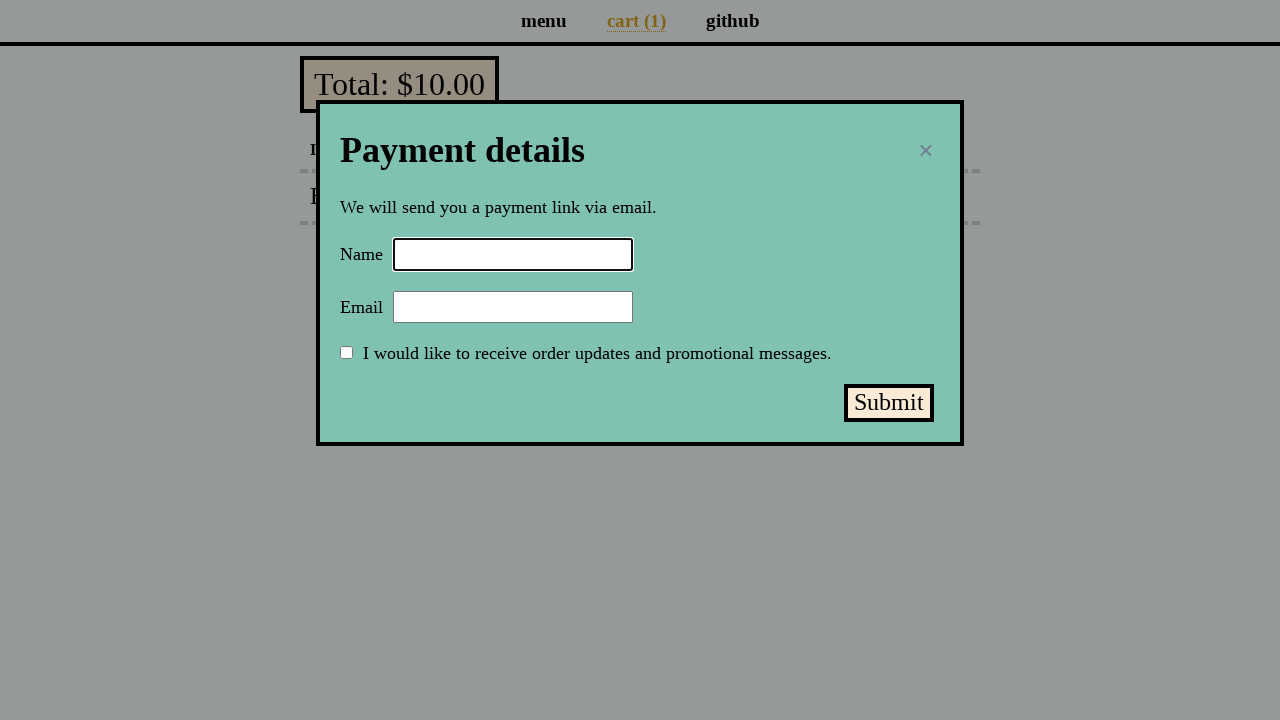

Order confirmation message appeared
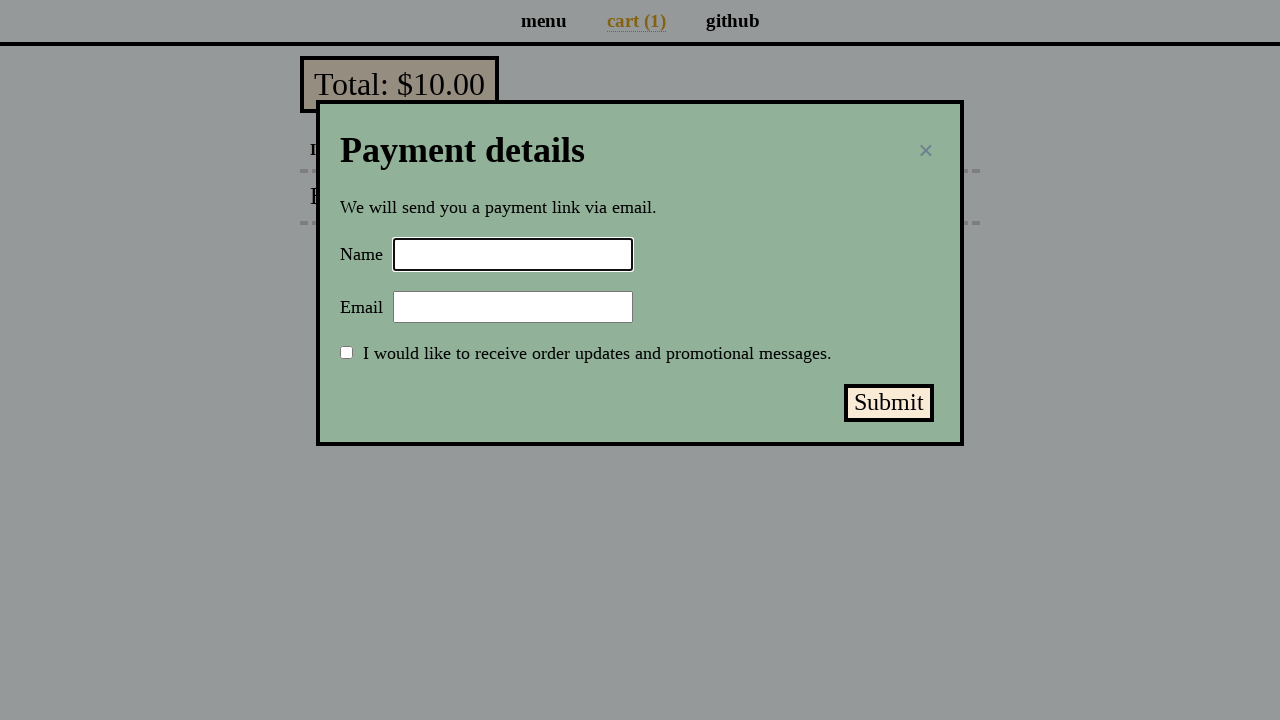

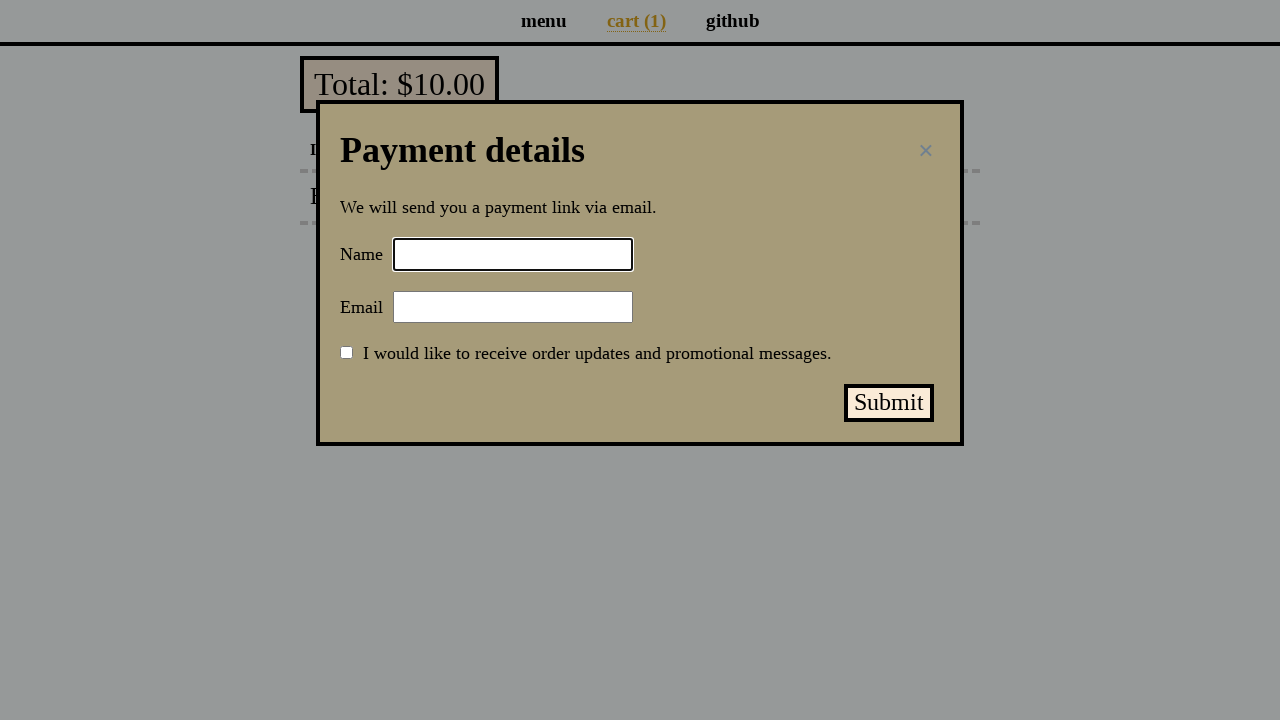